Tests accepting the notification when exporting with no data, verifying that the Export dialog opens

Starting URL: https://nahual.github.io/qc-provinciano-evolution/provinciano.html?v=2

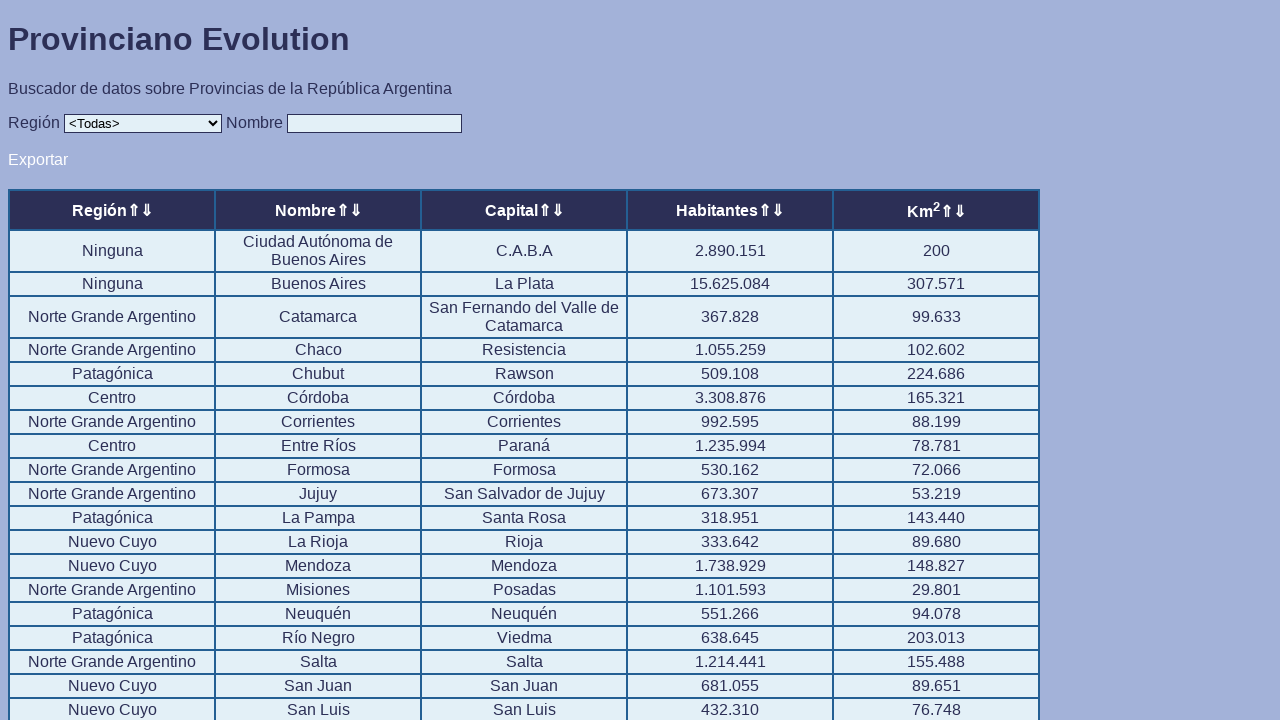

Set up dialog handler to accept notifications
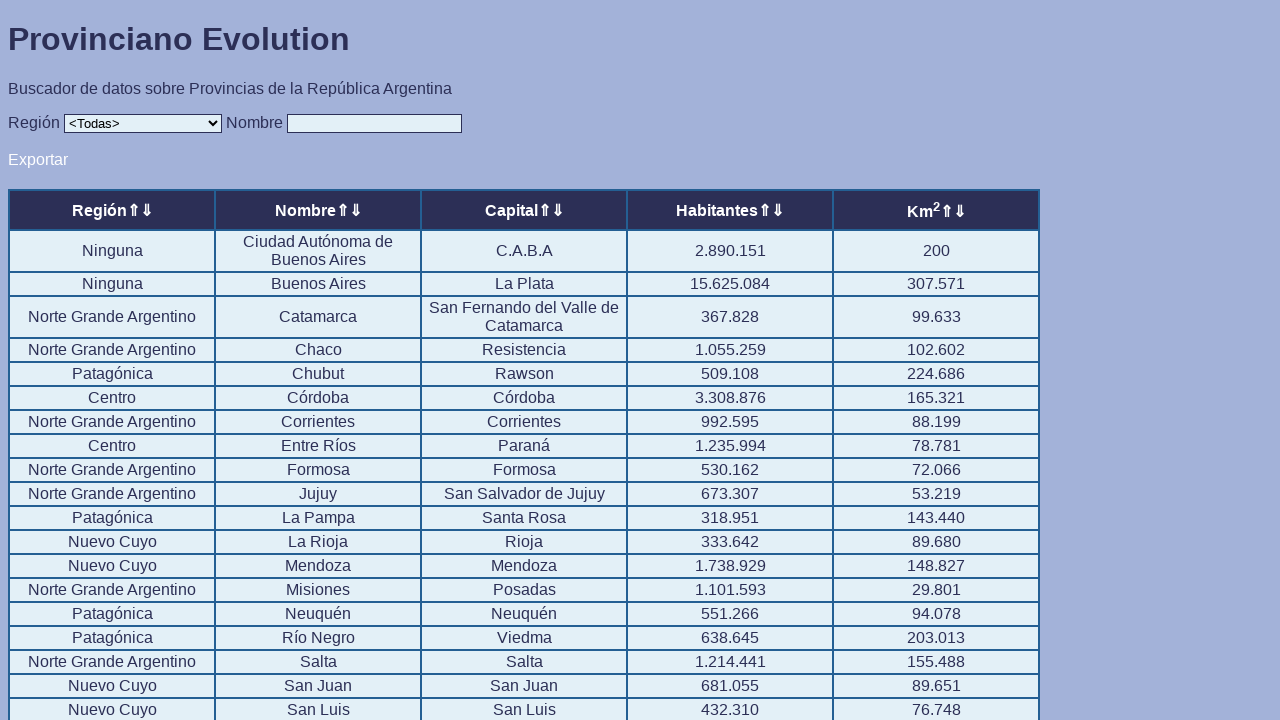

Clicked on filter input field at (374, 123) on xpath=//*[@id="input"]
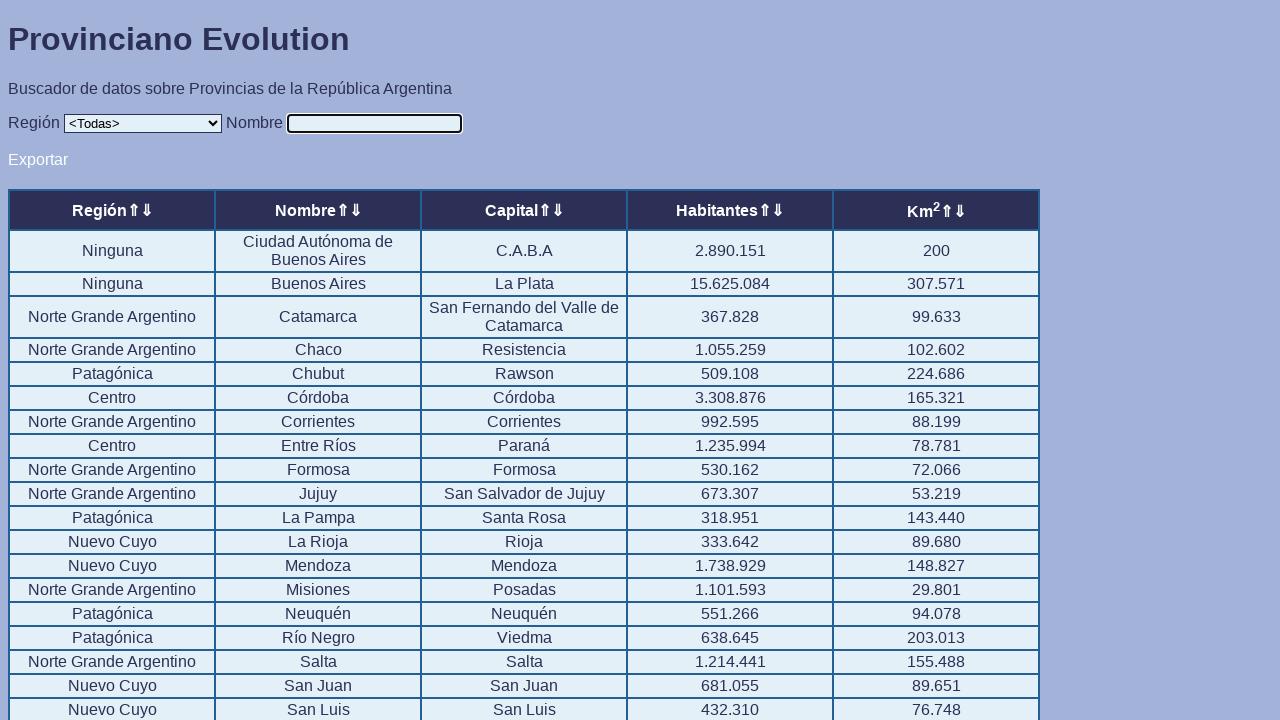

Filled filter input with 'Beta' on //*[@id="input"]
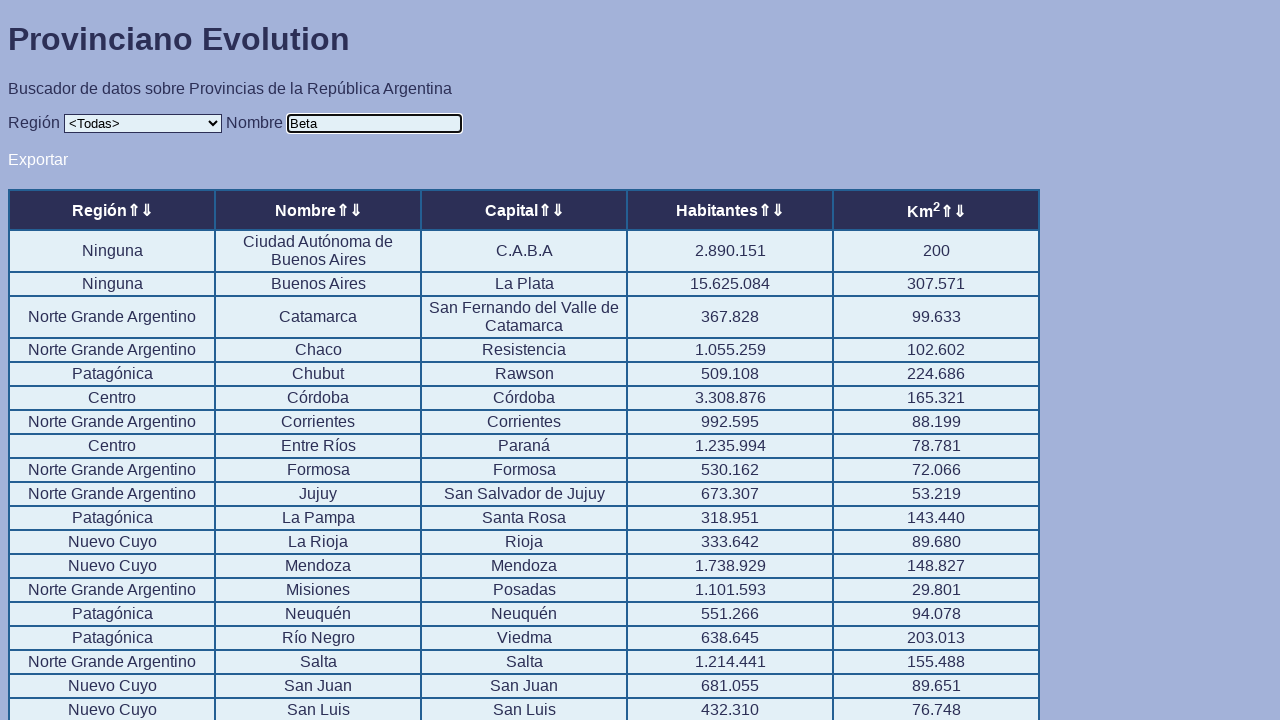

Clicked export button at (38, 159) on xpath=//*[@id="export"]/a
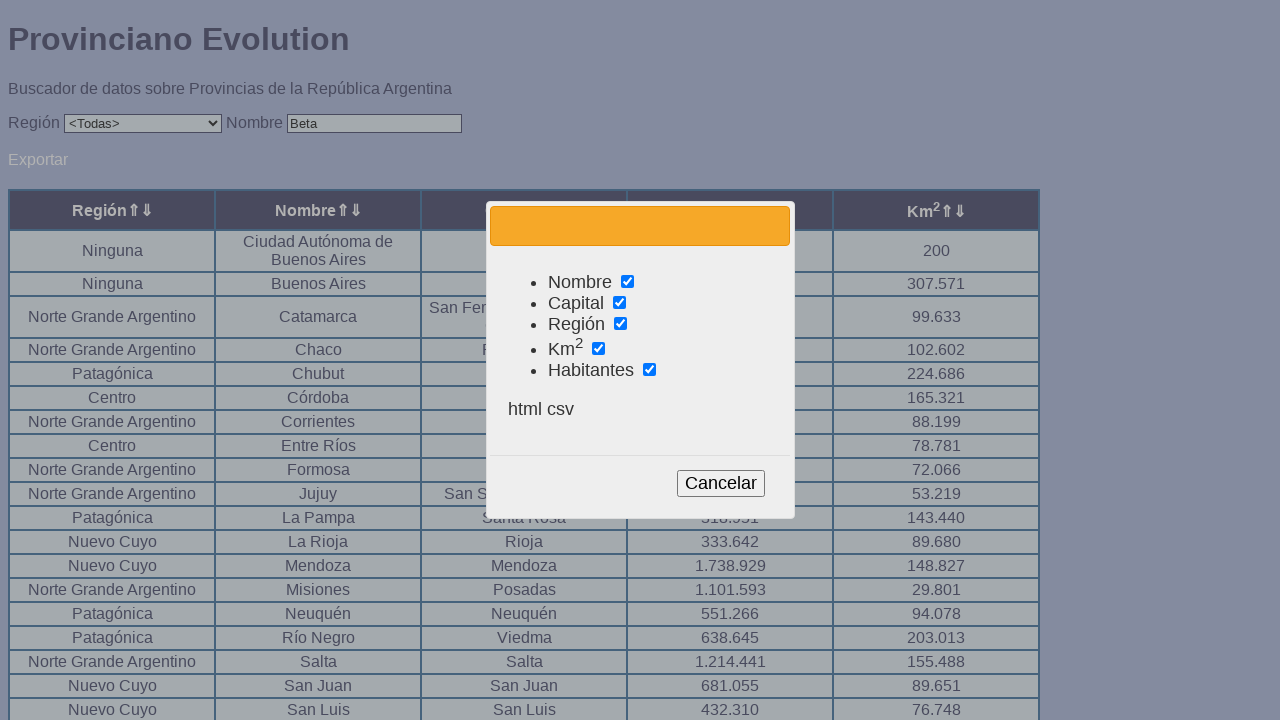

Export dialog appeared after accepting notification
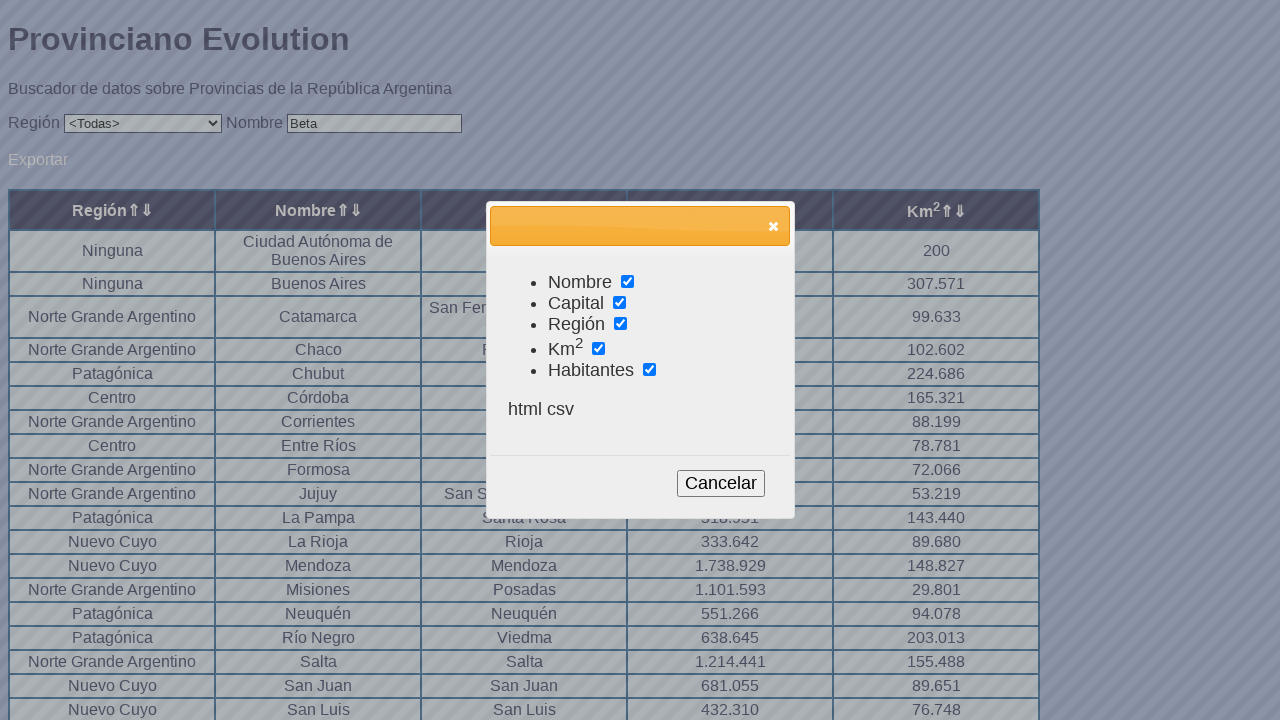

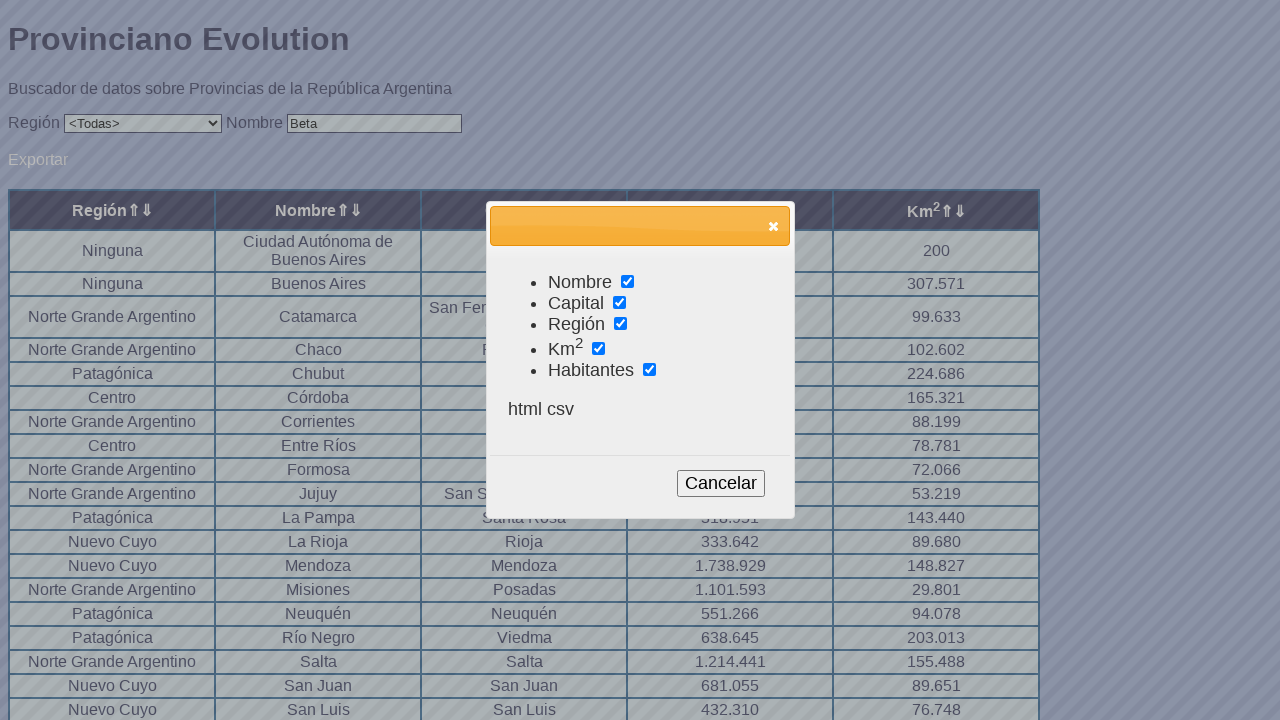